Tests scrolling page and filling form fields by navigating to scroll page and entering name and date

Starting URL: https://formy-project.herokuapp.com

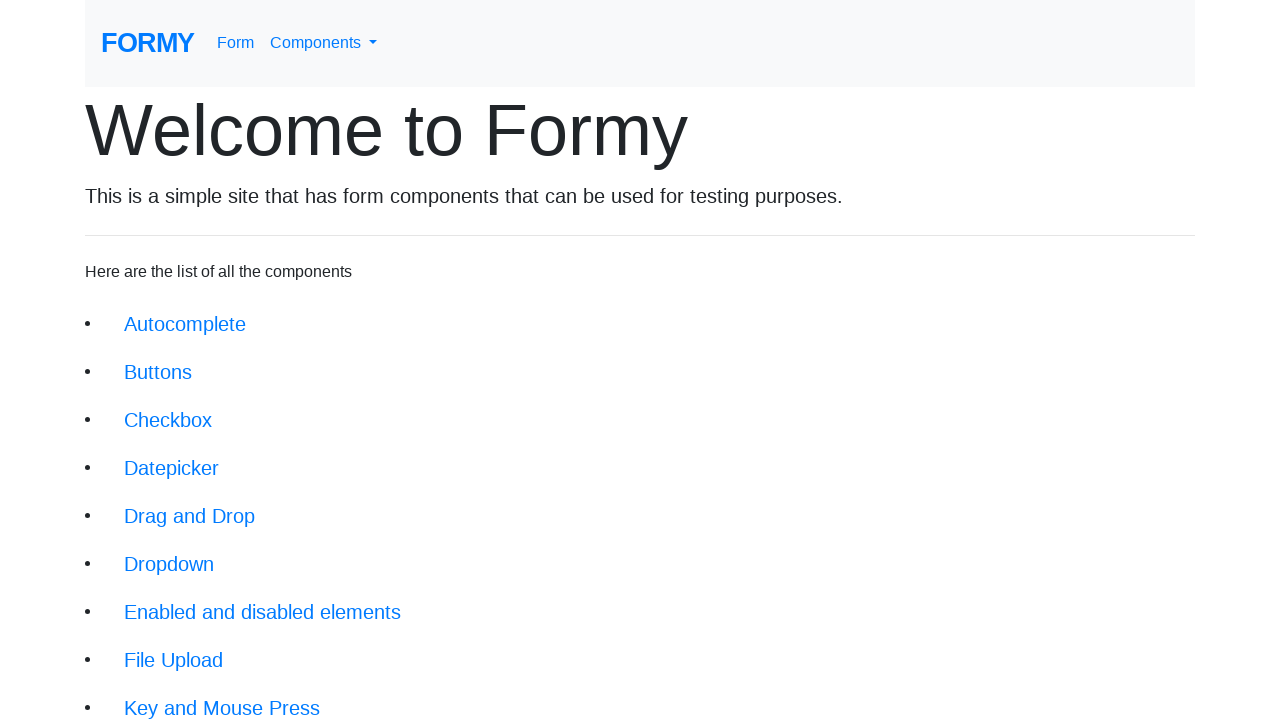

Clicked on scroll link to navigate to scroll page at (174, 552) on xpath=//a[@class='btn btn-lg' and @href='/scroll']
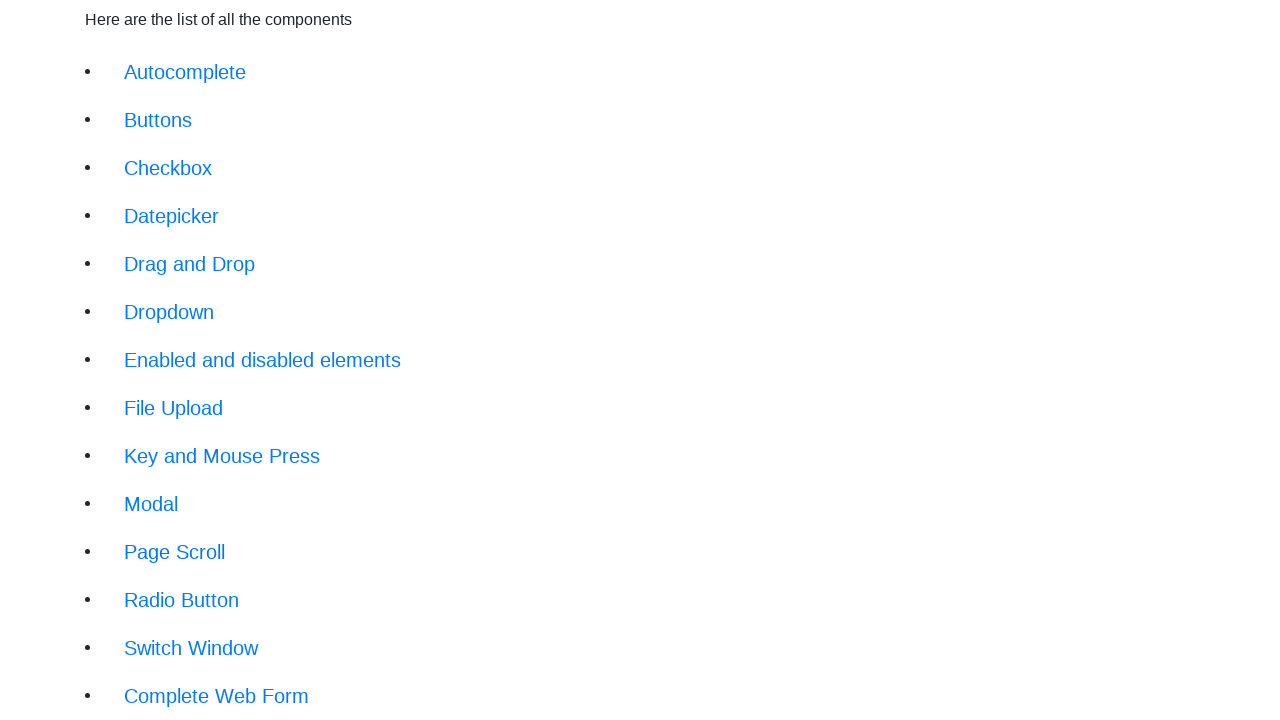

Full name input field became visible
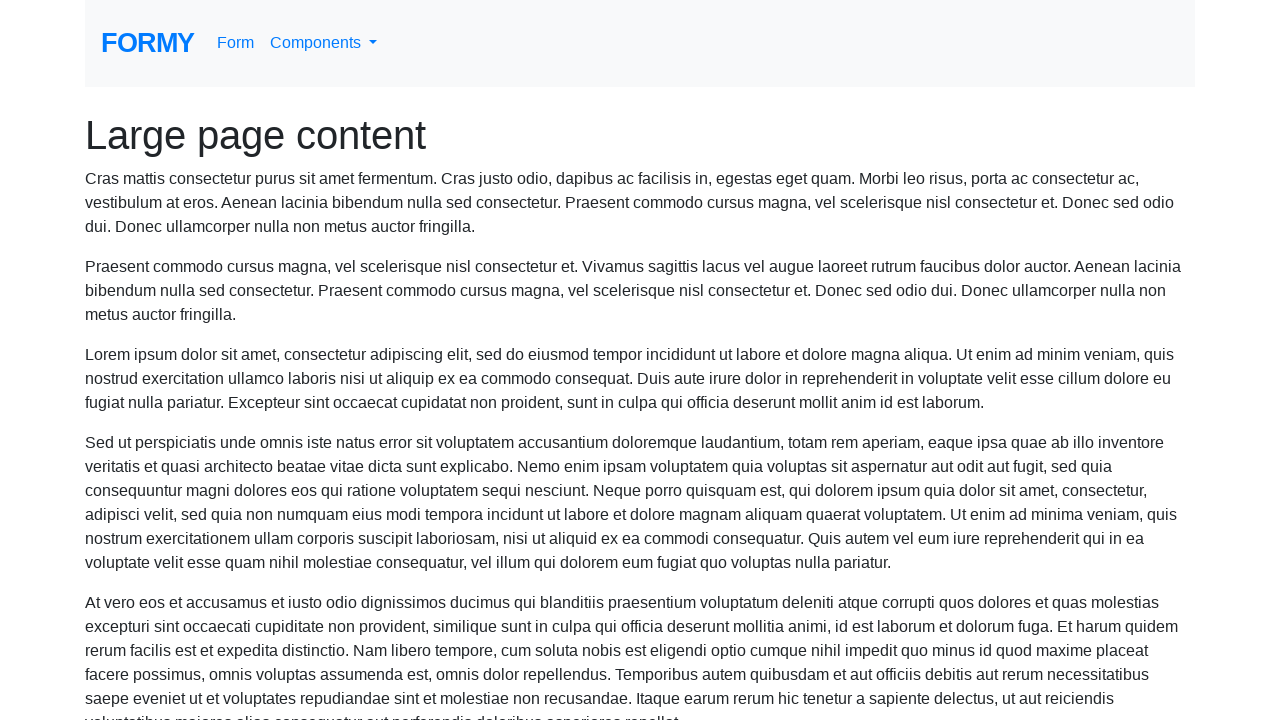

Scrolled full name field into view
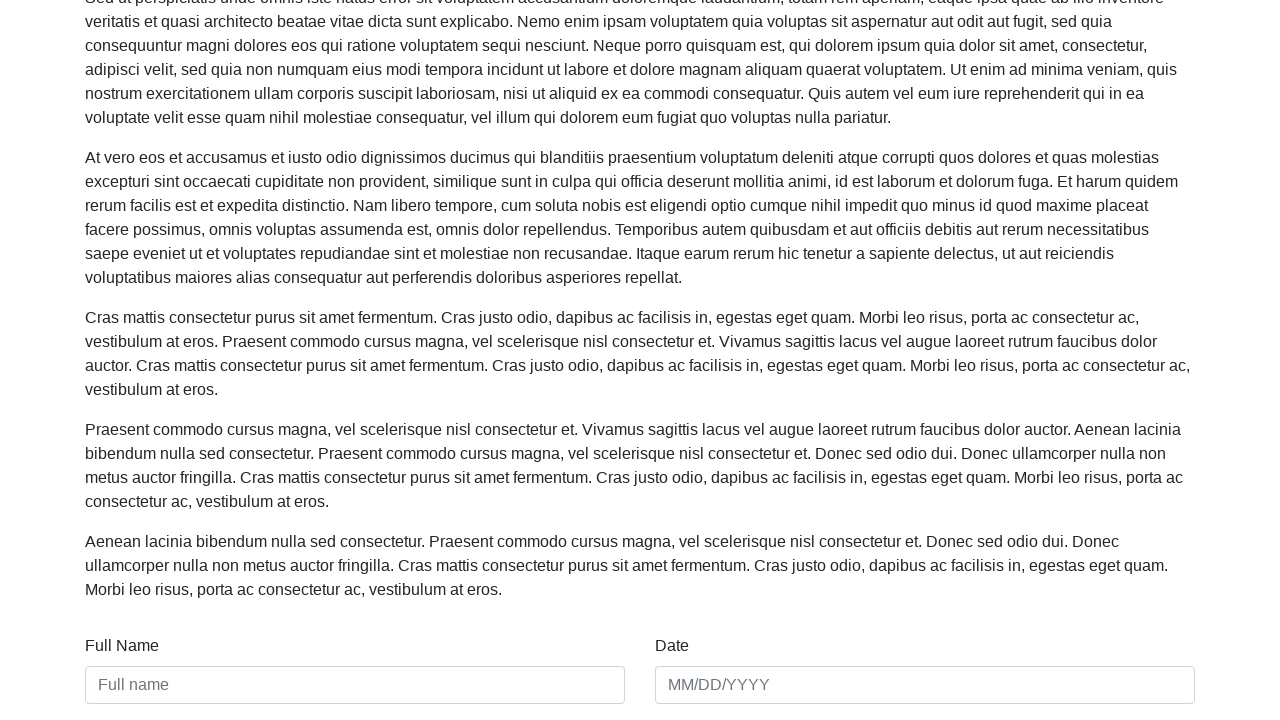

Filled full name field with 'Don Sanches' on xpath=//input[@placeholder='Full name']
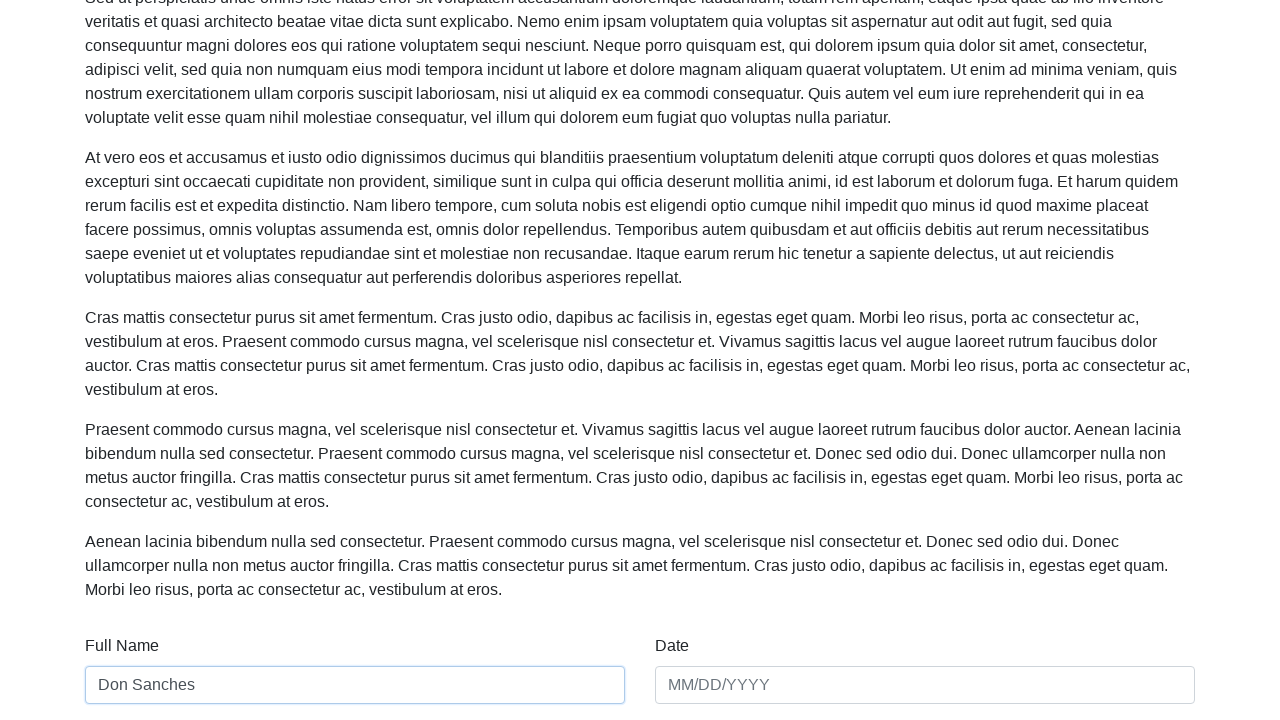

Filled date field with '11/07/2022' on //input[@placeholder='MM/DD/YYYY']
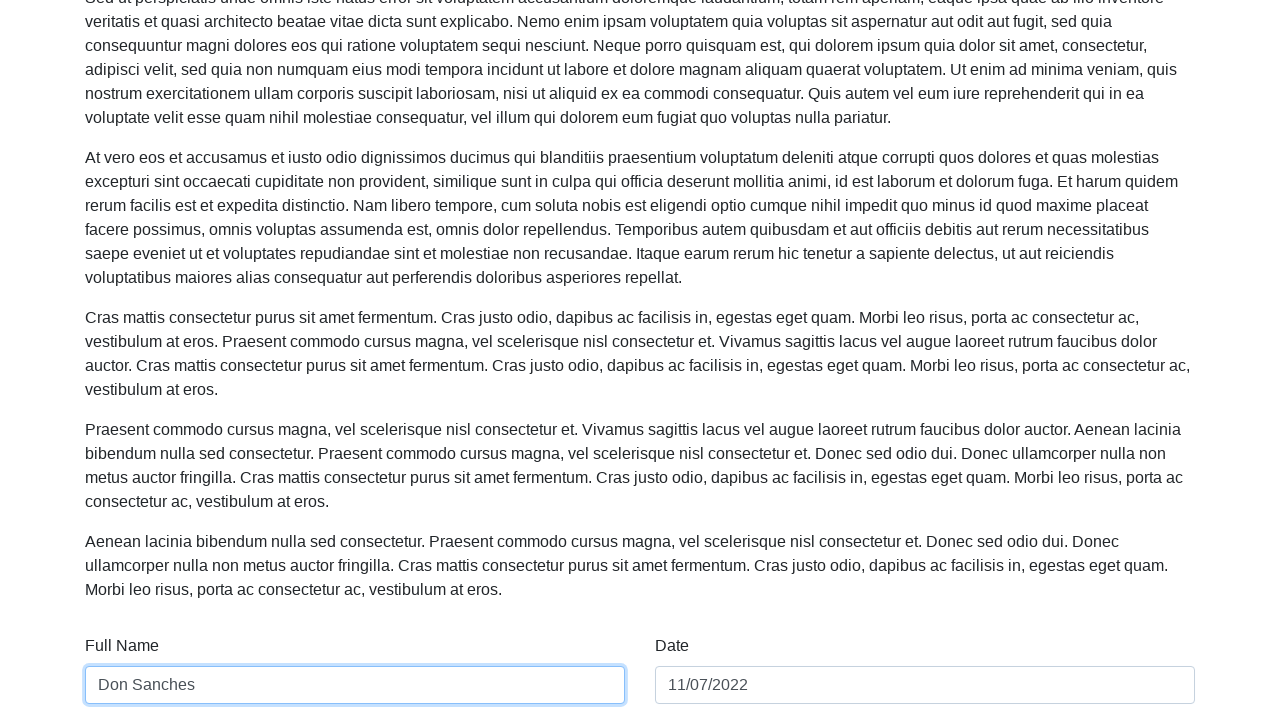

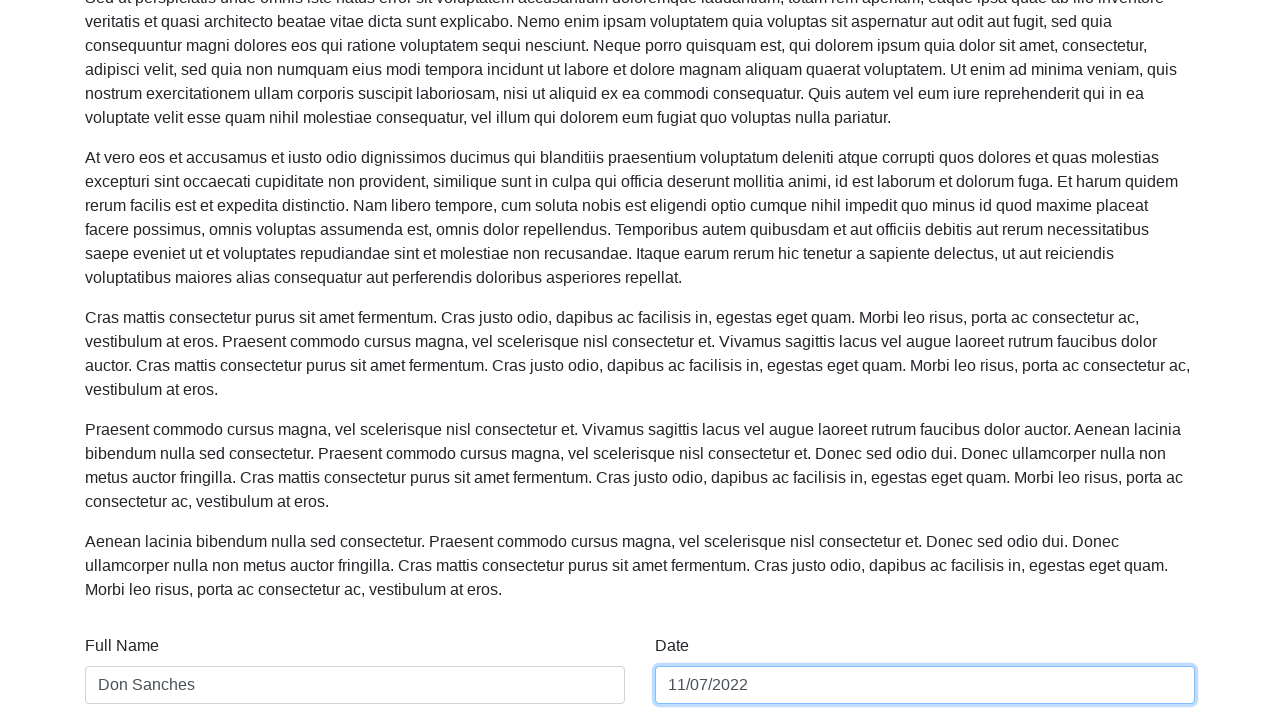